Tests browser window handling by clicking a button to open a new window, then clicking another button to open multiple windows, and iterating through all open windows.

Starting URL: https://letcode.in/window

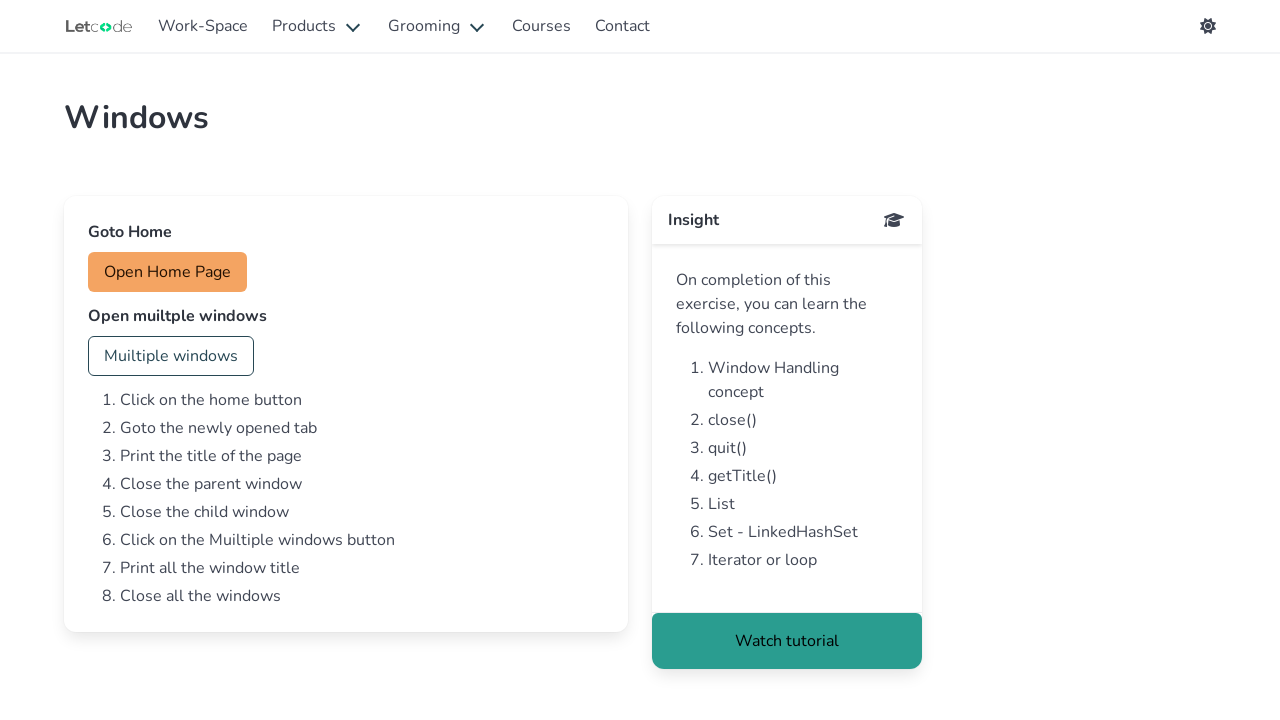

Clicked 'home' button to open a new window at (168, 272) on #home
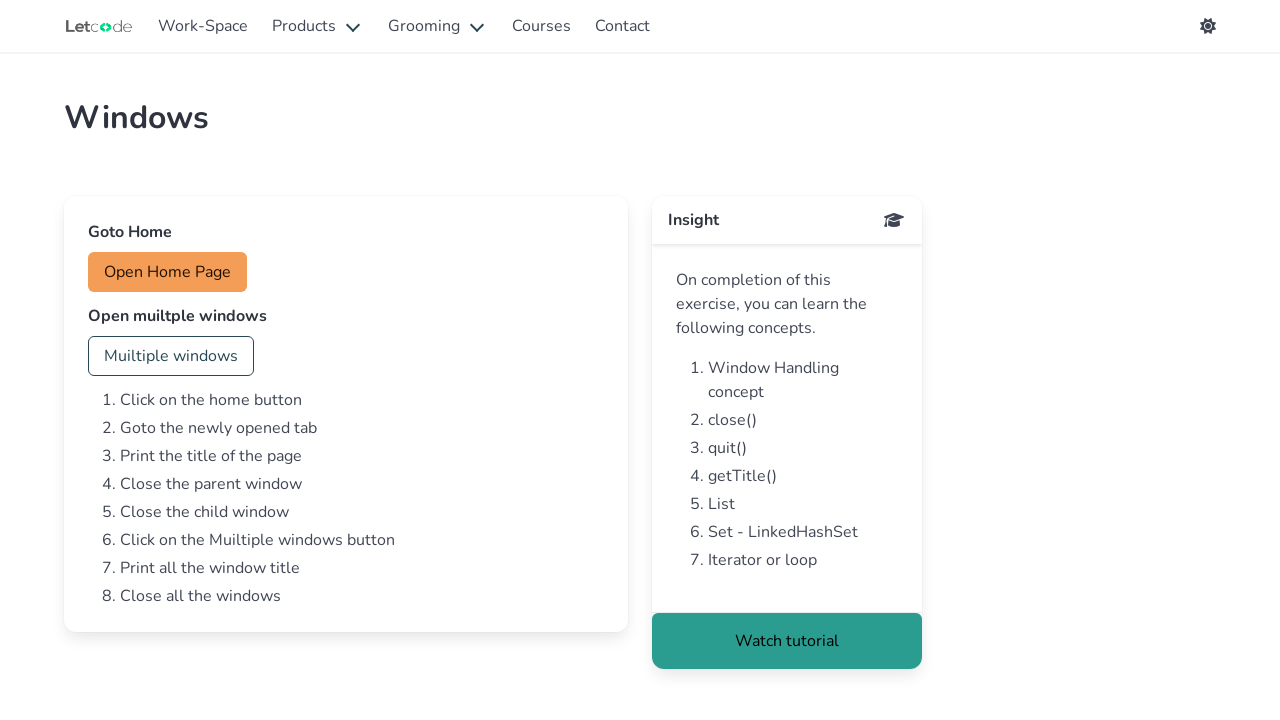

Stored original page reference
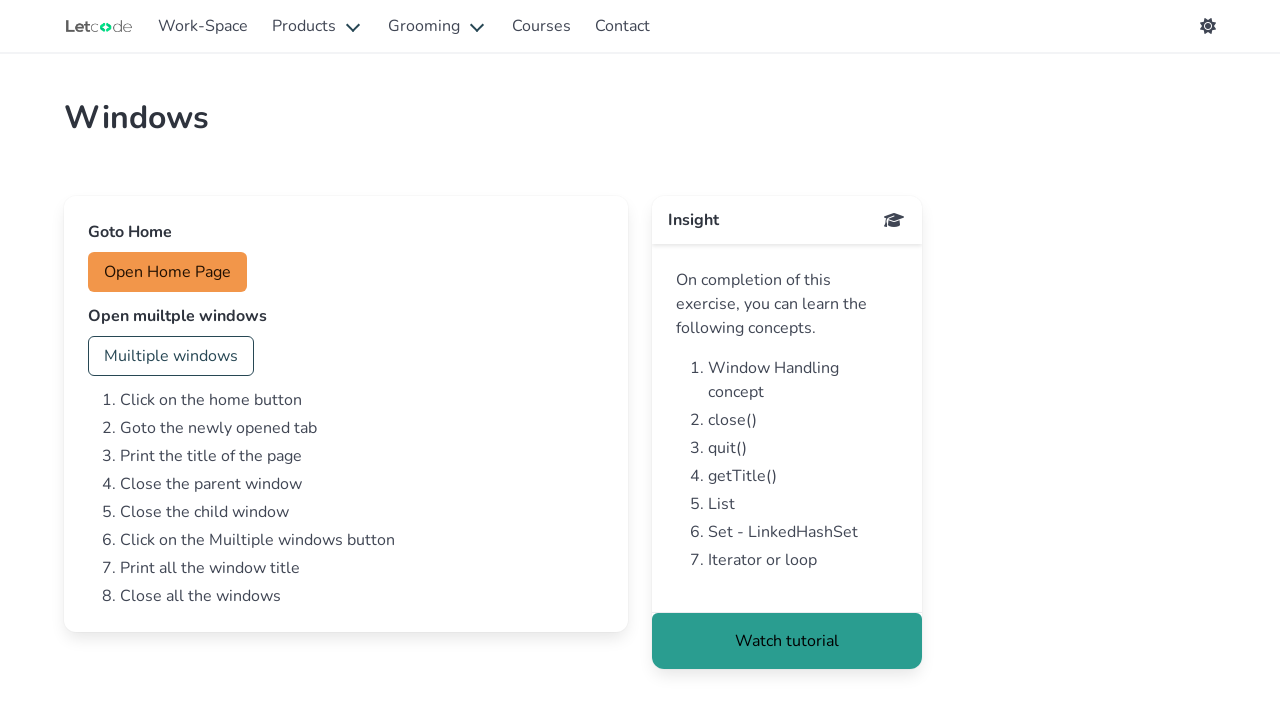

Clicked 'multi' button to open multiple windows at (171, 356) on #multi
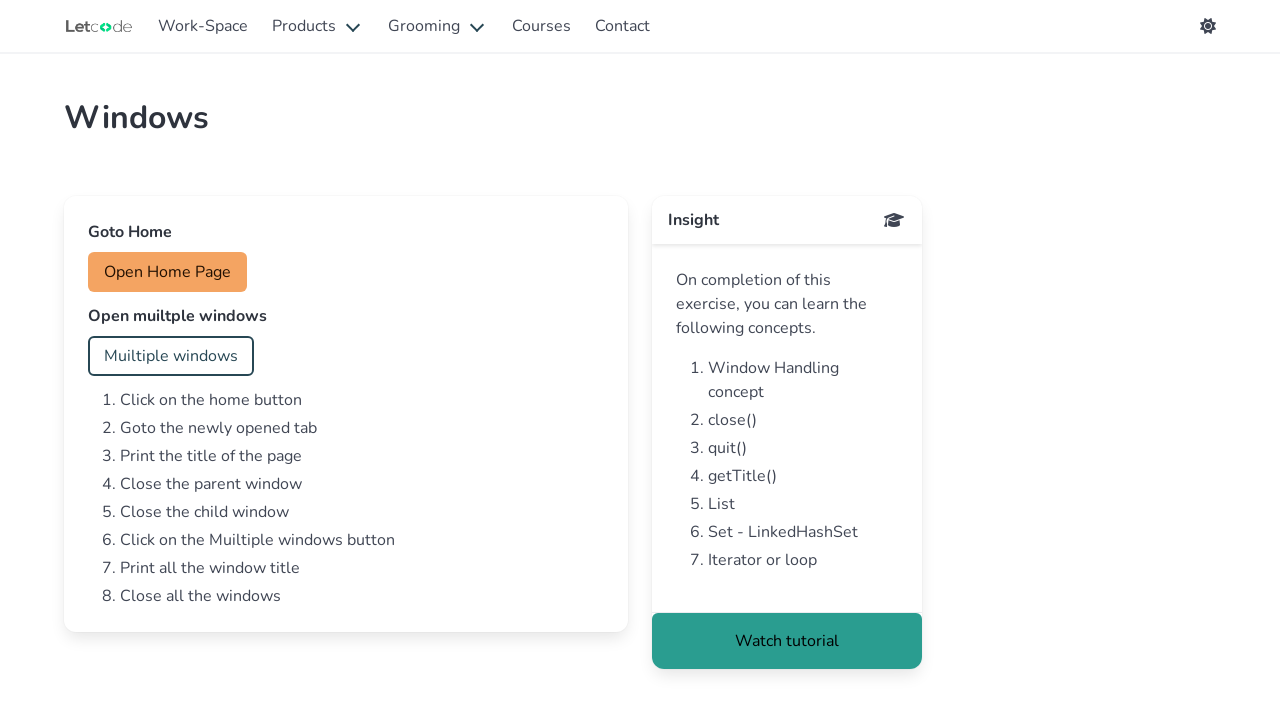

Waited for windows to open
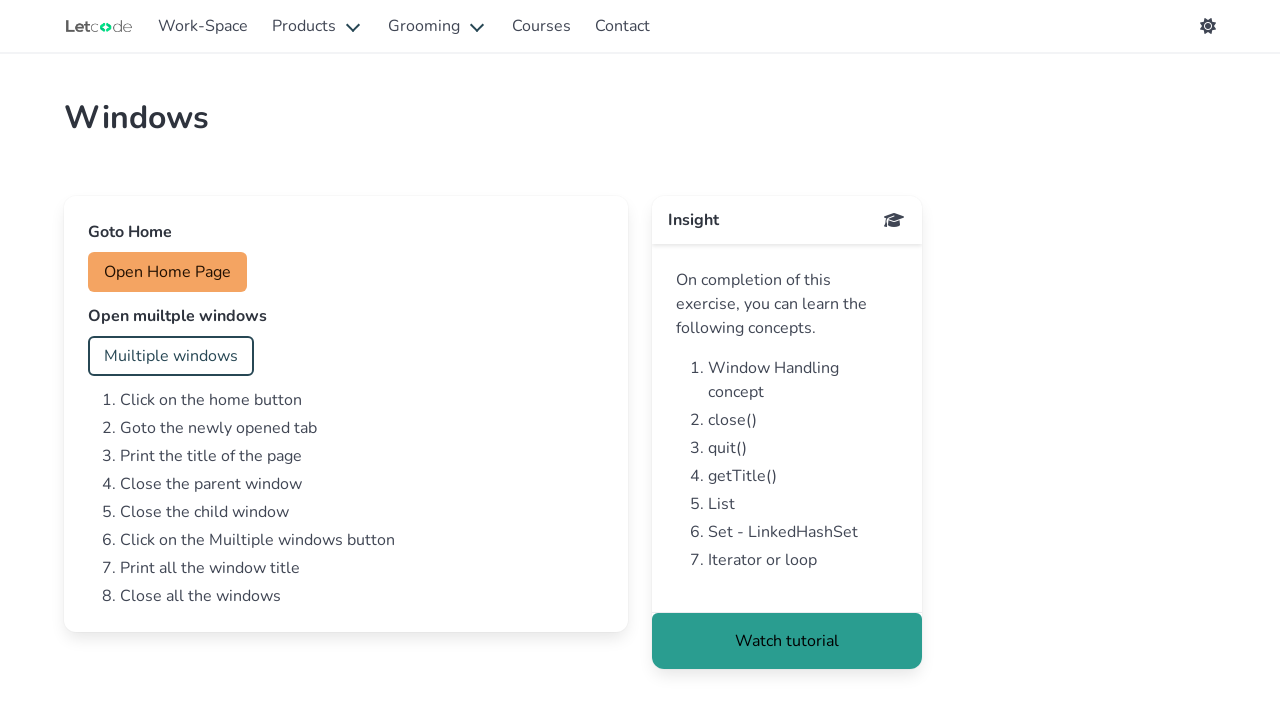

Retrieved all open pages/windows from context
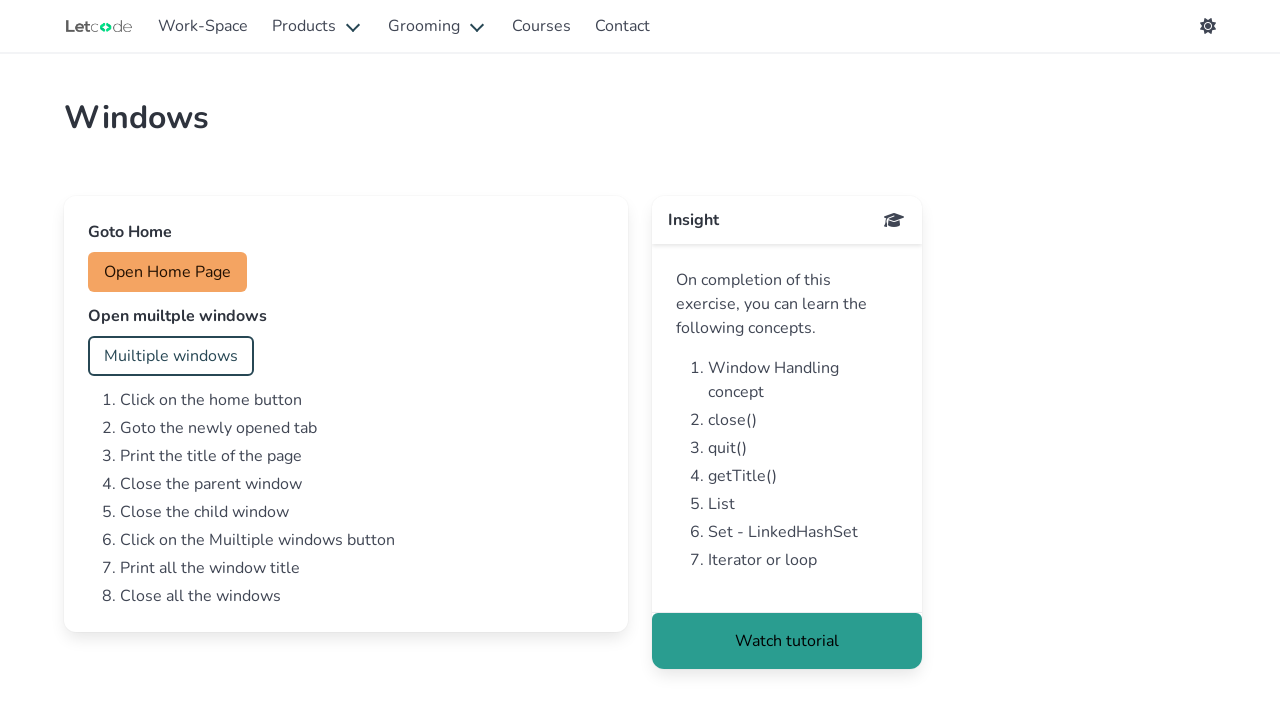

Brought window to front
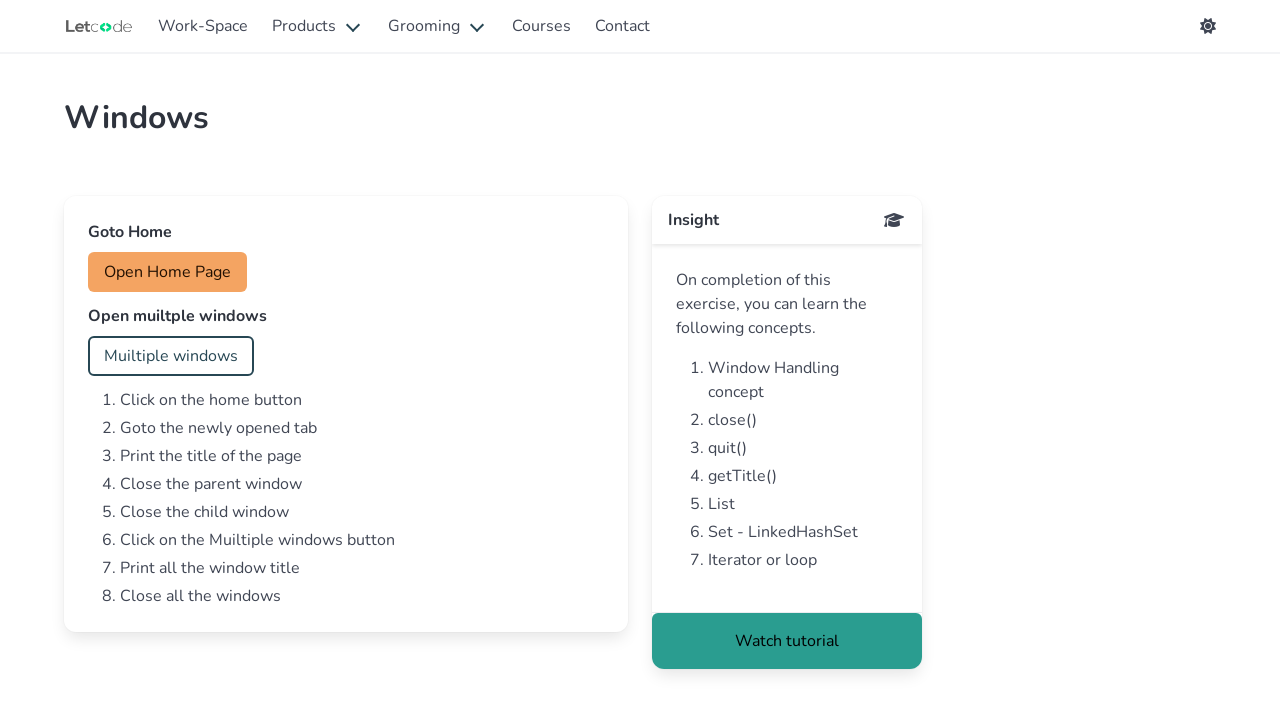

Retrieved URL: https://letcode.in/window
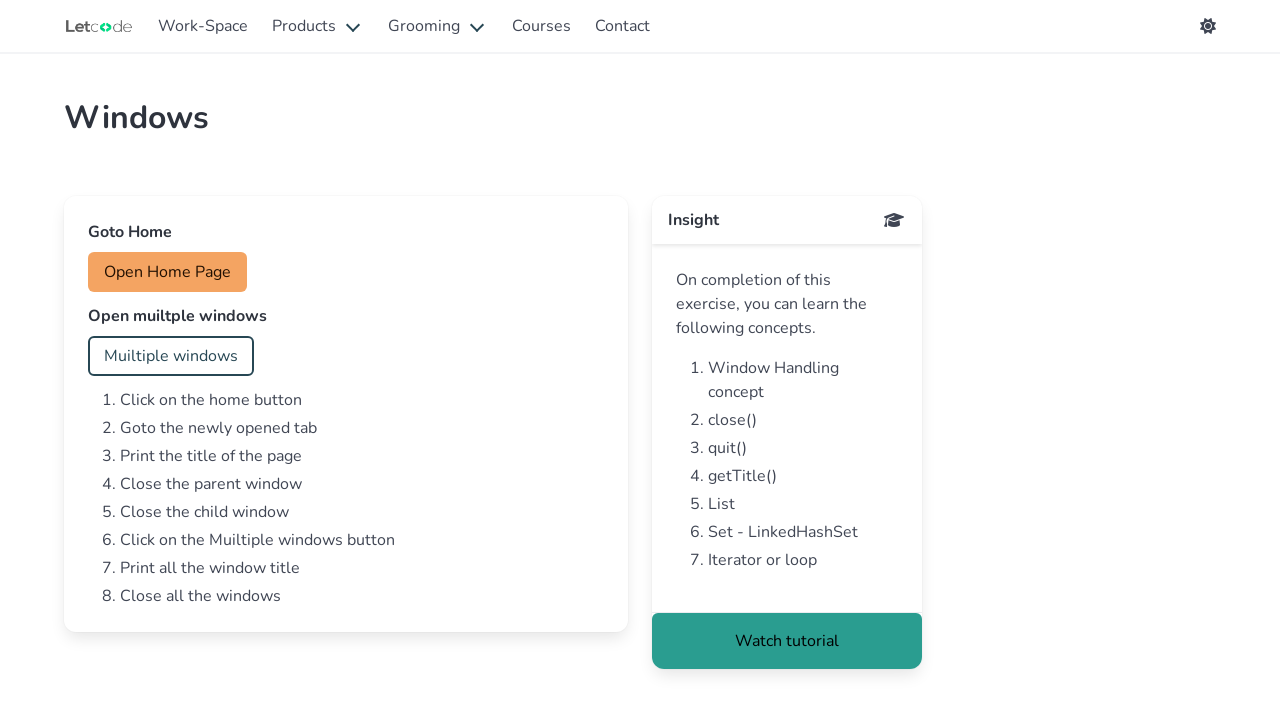

Brought window to front
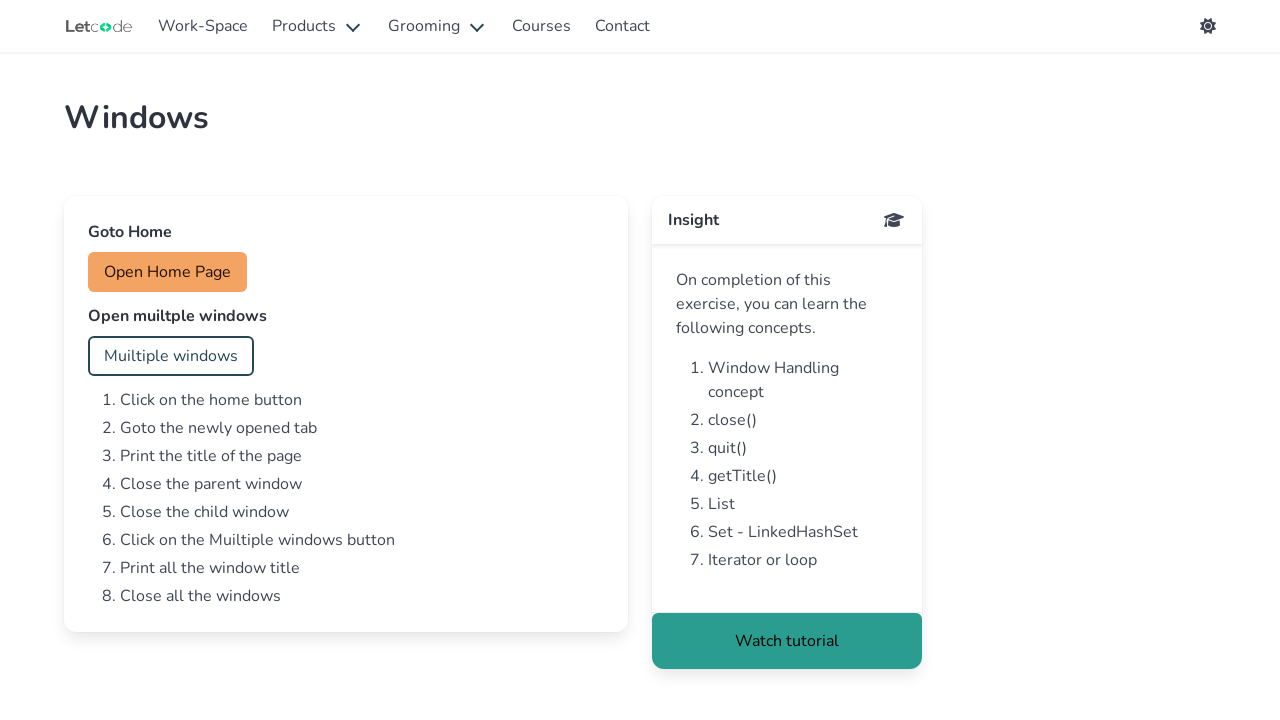

Retrieved URL: https://letcode.in/test
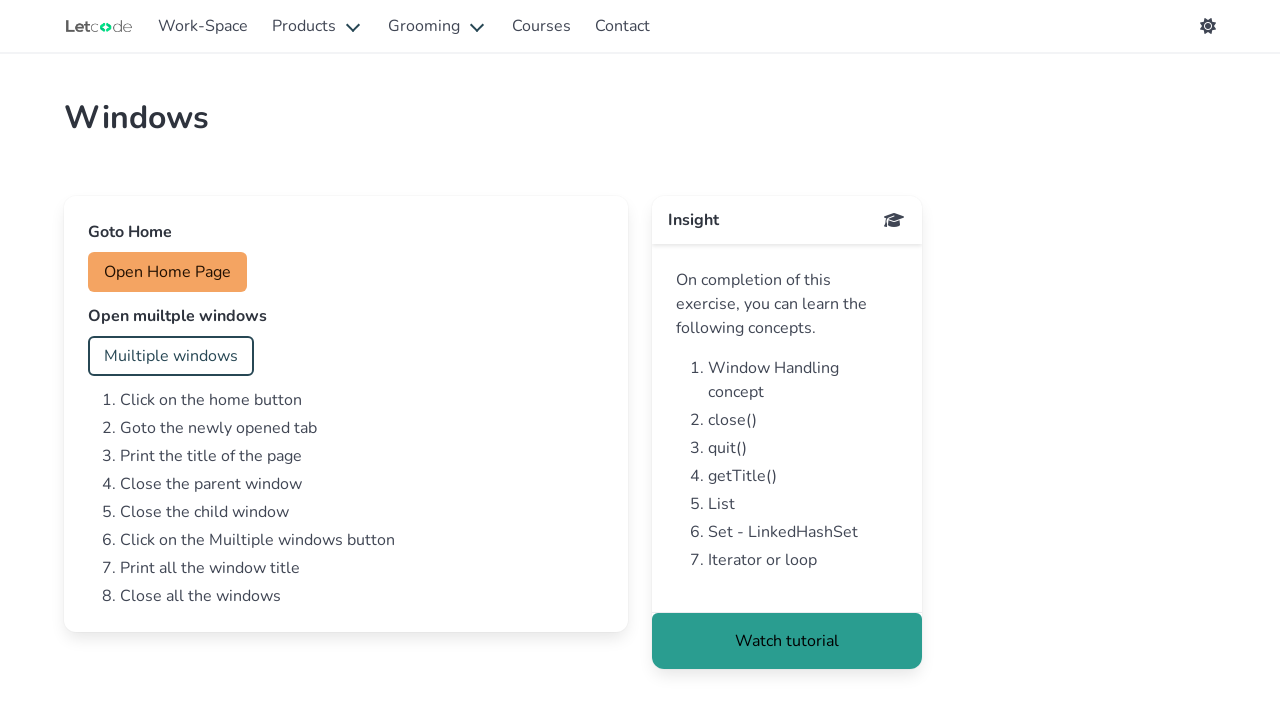

Brought window to front
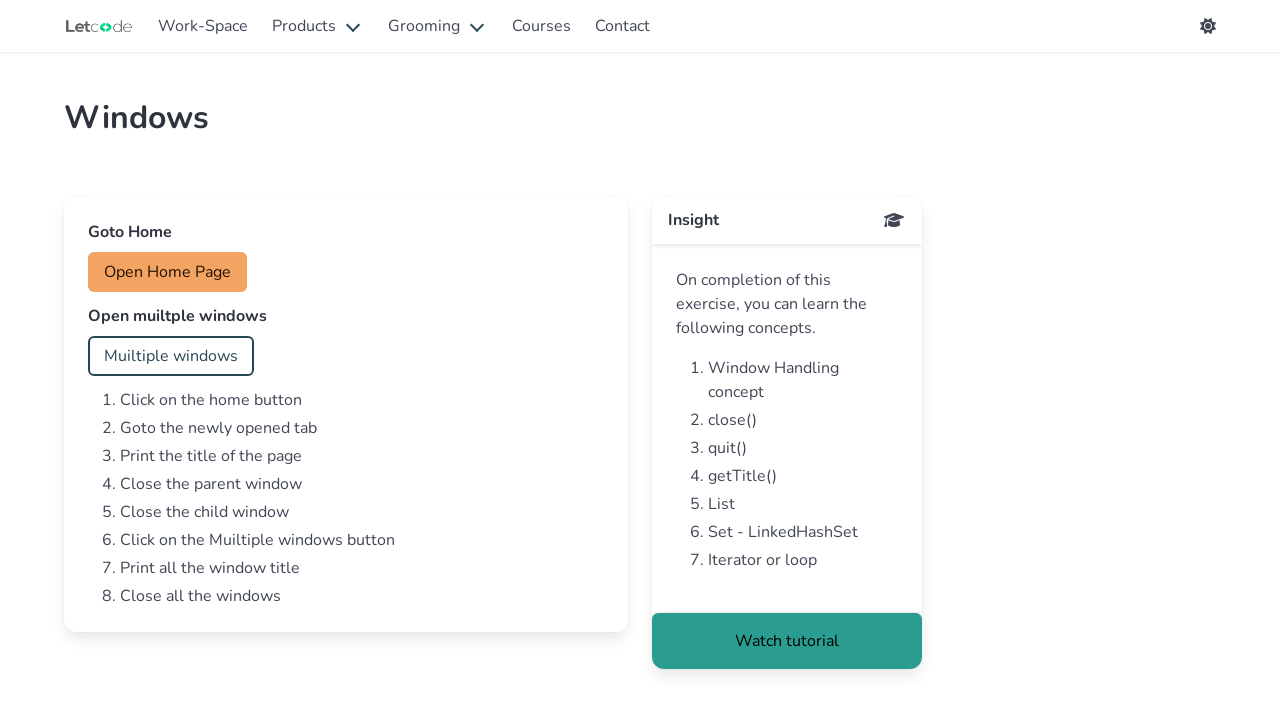

Retrieved URL: https://letcode.in/alert
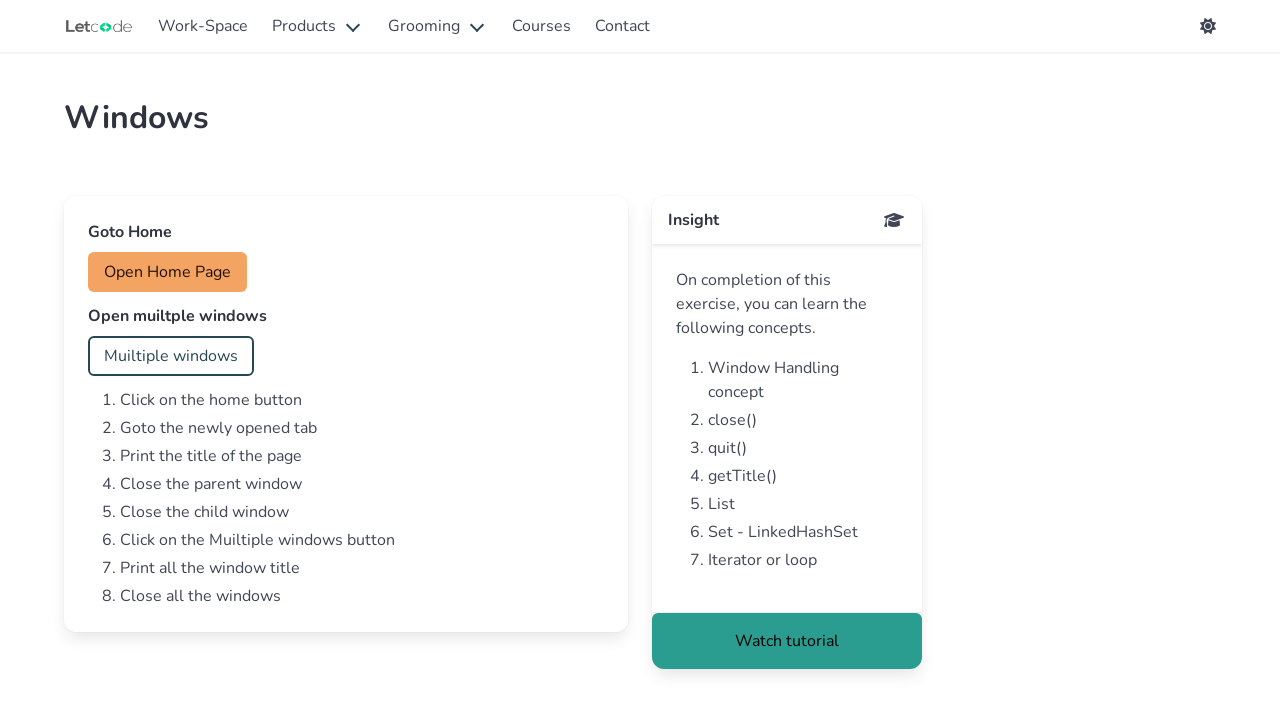

Brought window to front
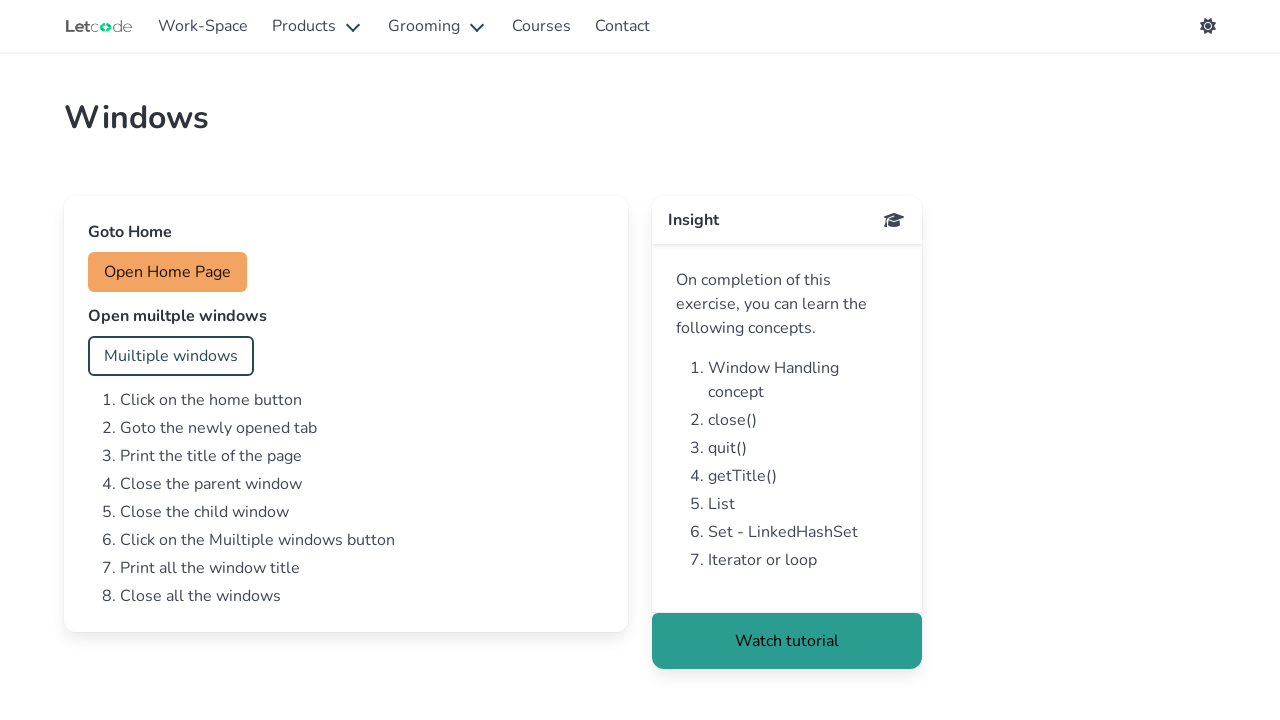

Retrieved URL: https://letcode.in/dropdowns
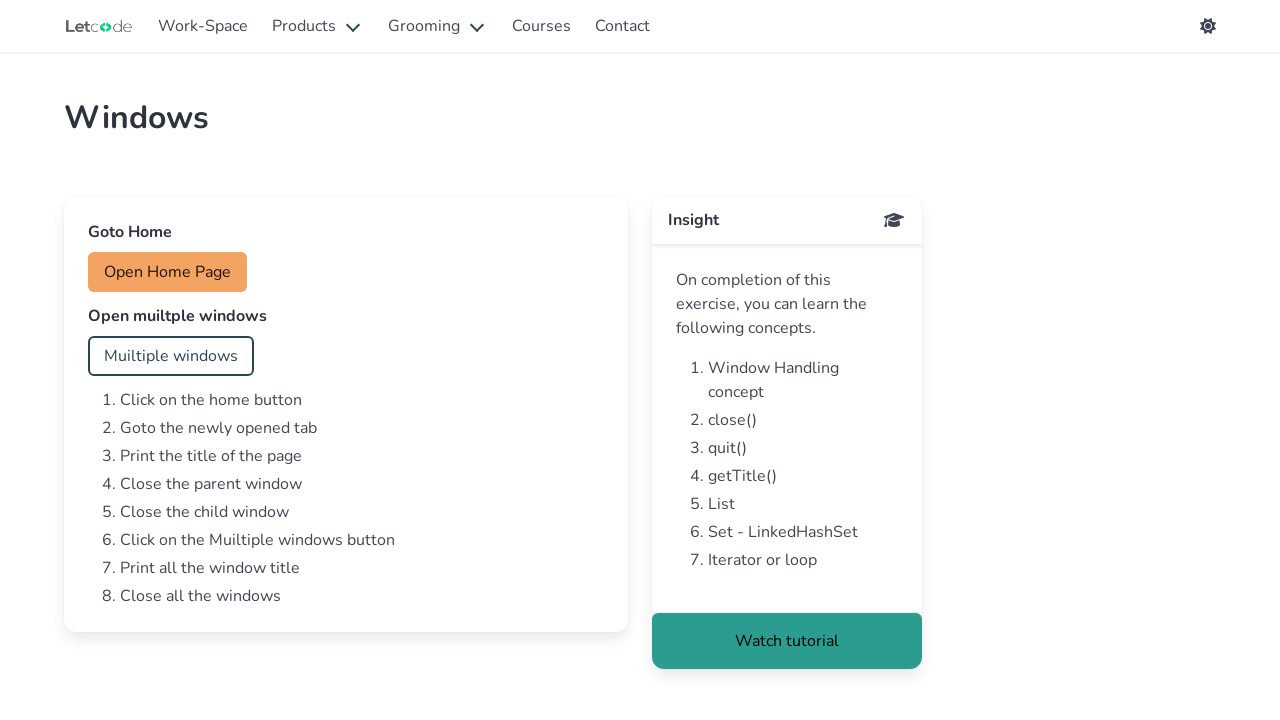

Closed non-original window
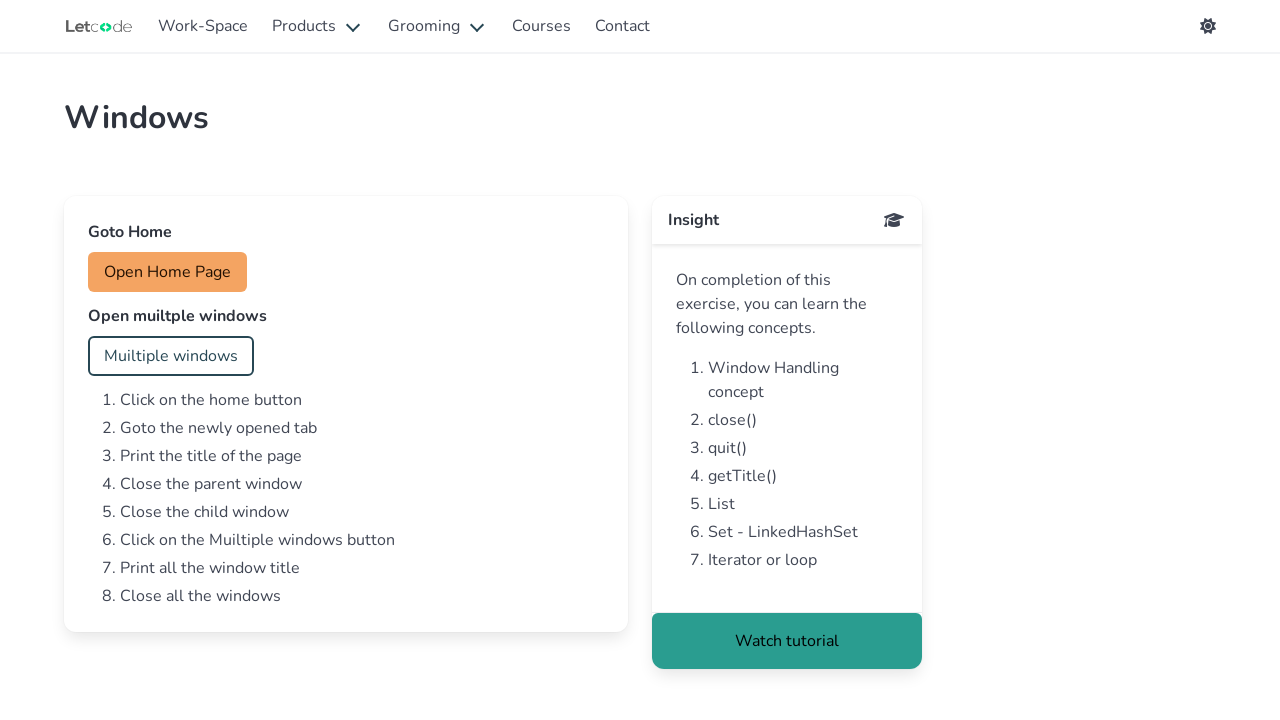

Closed non-original window
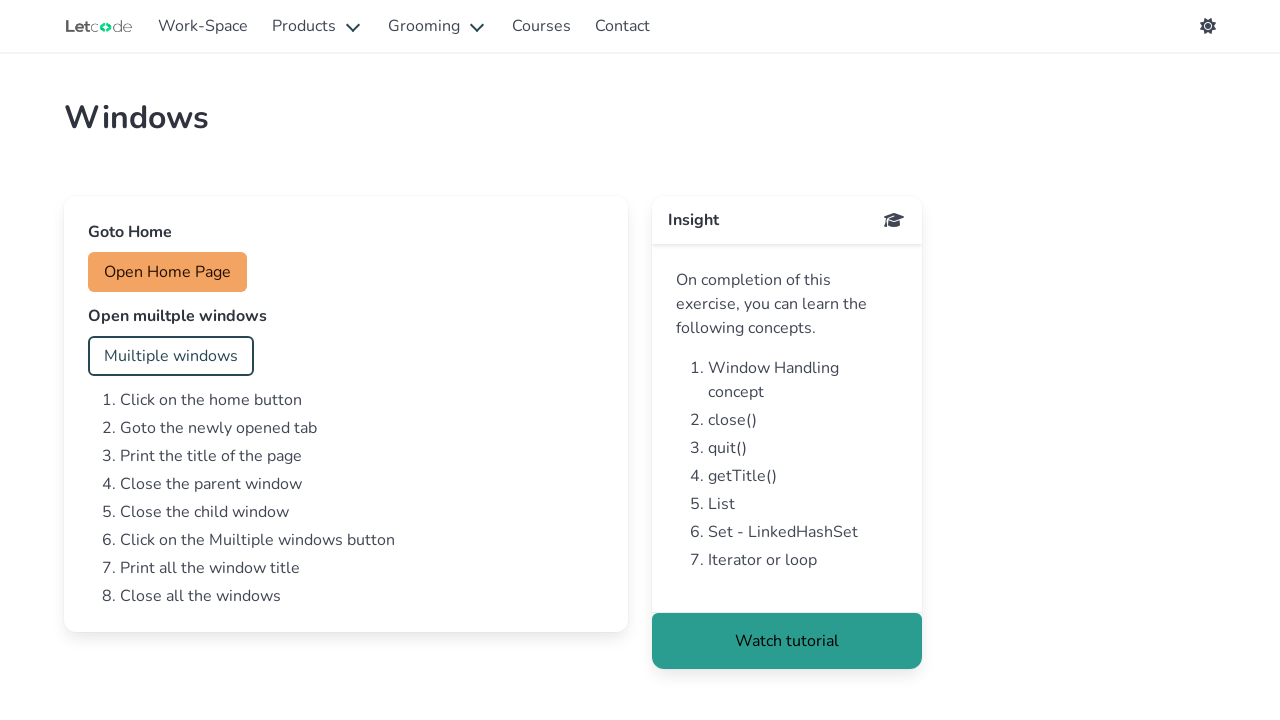

Closed non-original window
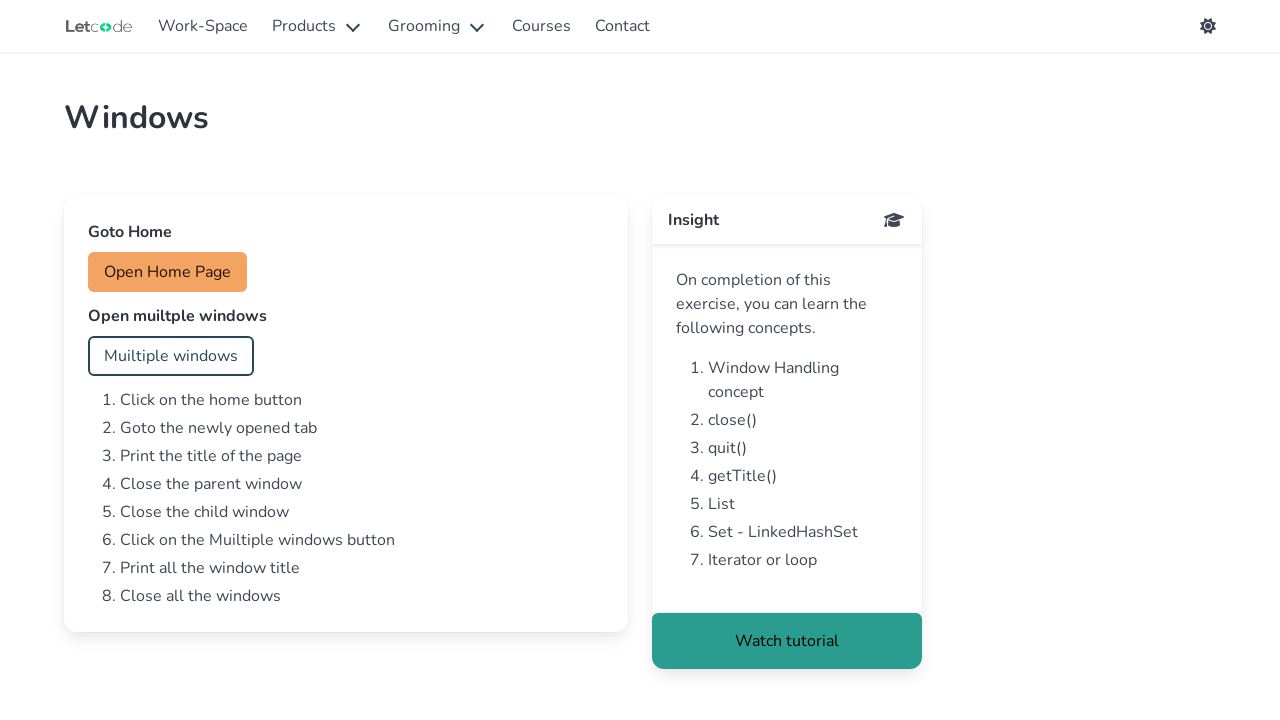

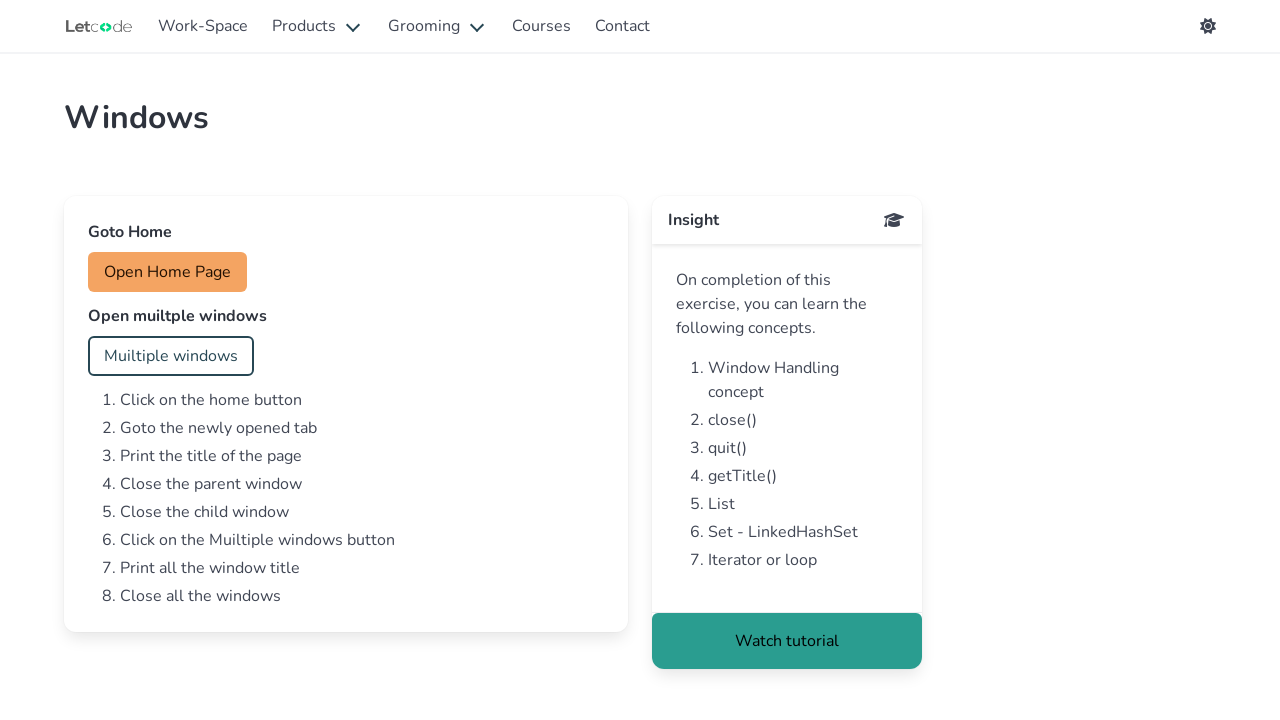